Tests broken link detection by verifying the broken link element exists and its href contains an intentionally incorrect URL.

Starting URL: https://selectorshub.com/xpath-practice-page/

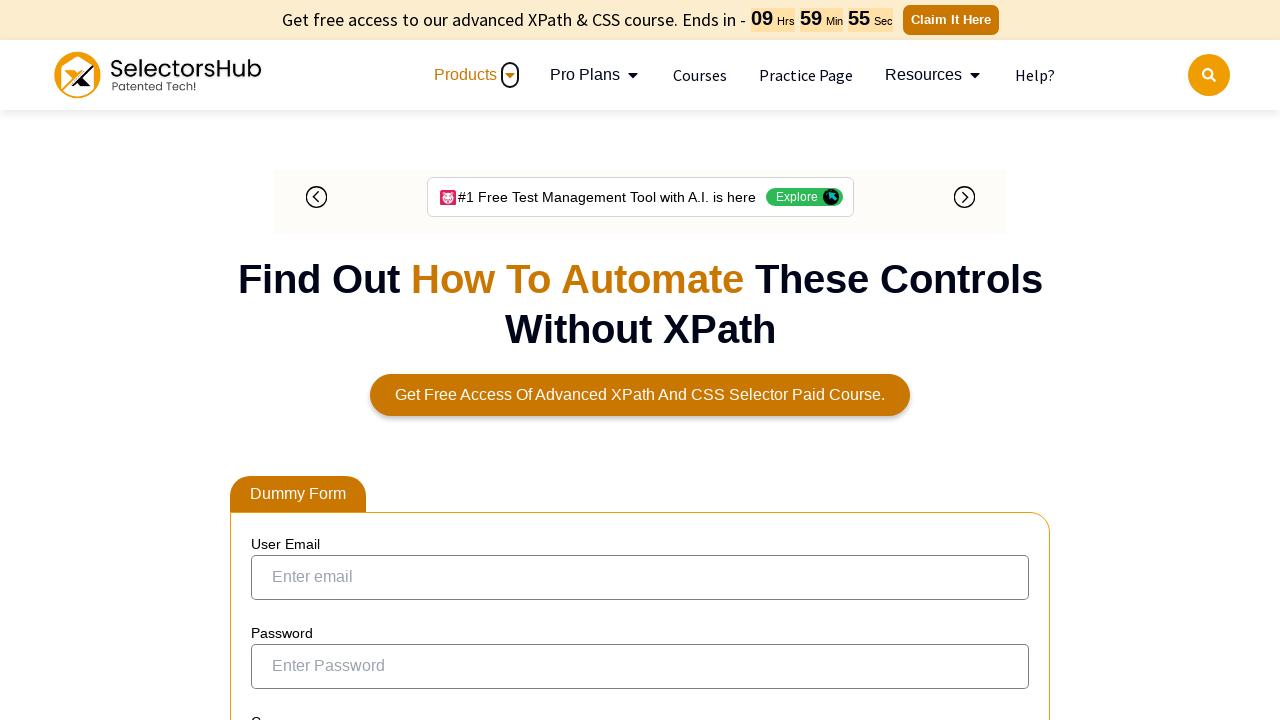

Navigated to xpath practice page
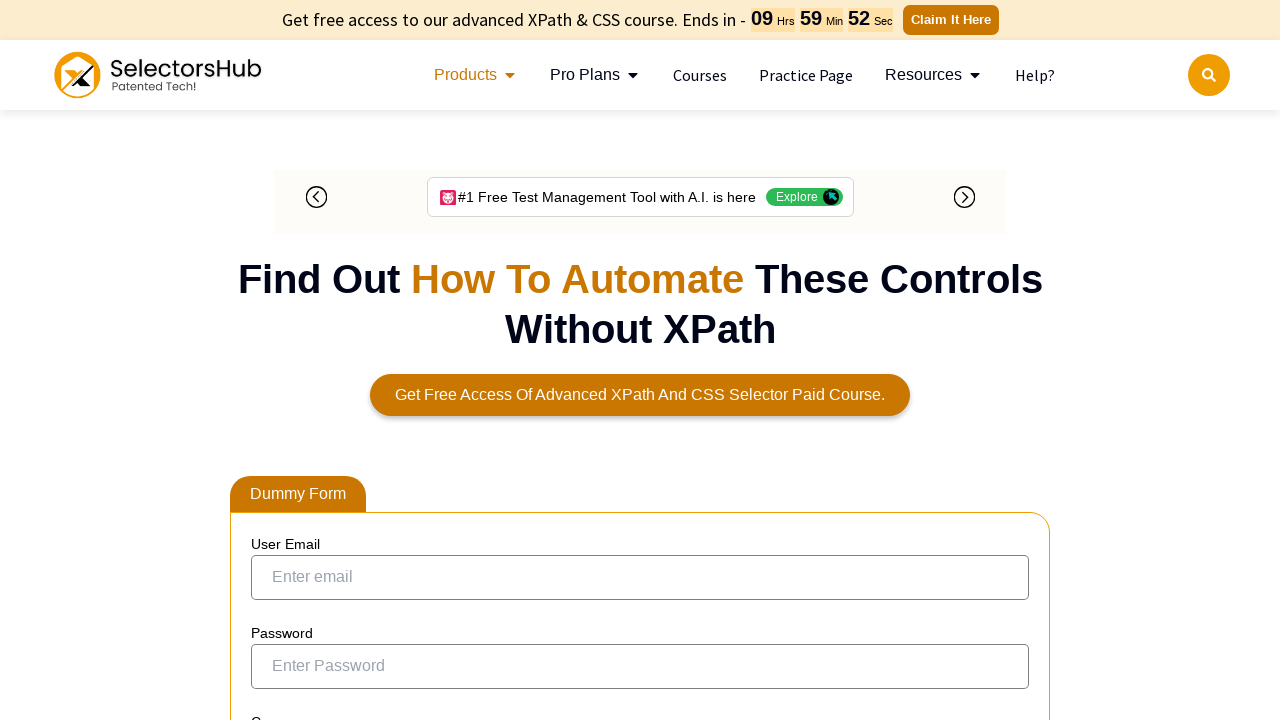

Located broken link element
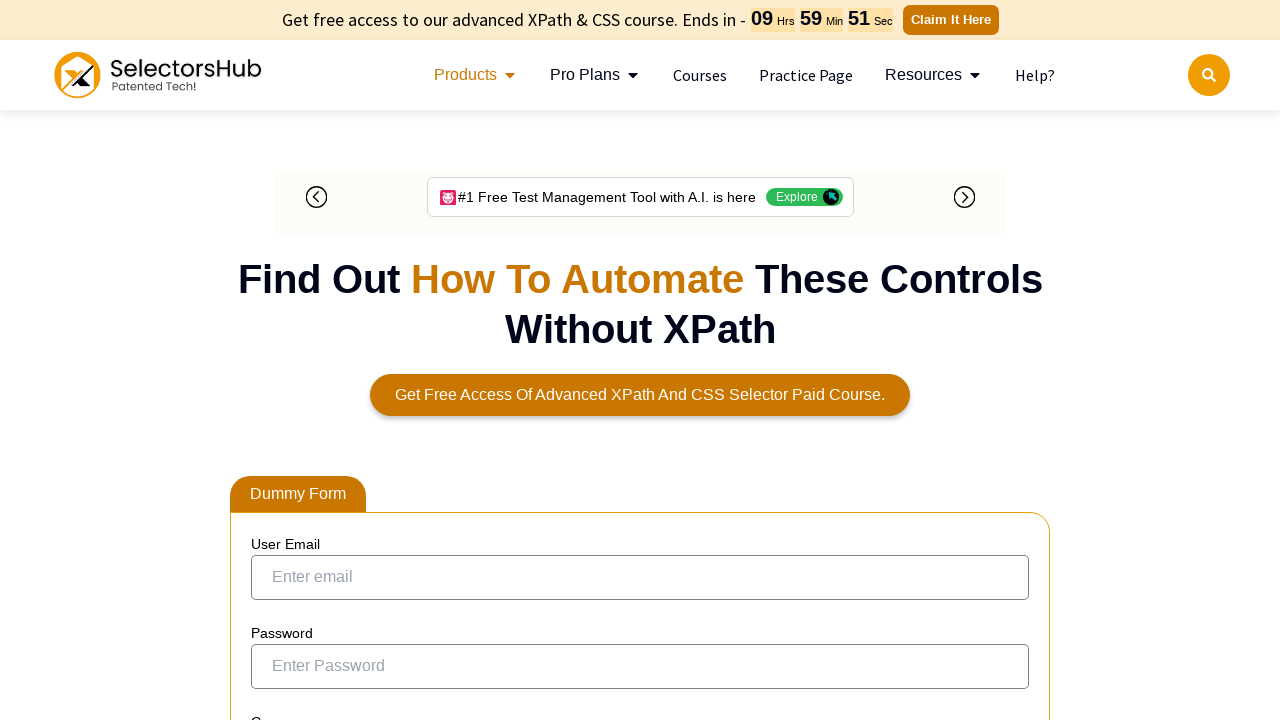

Retrieved href attribute from broken link
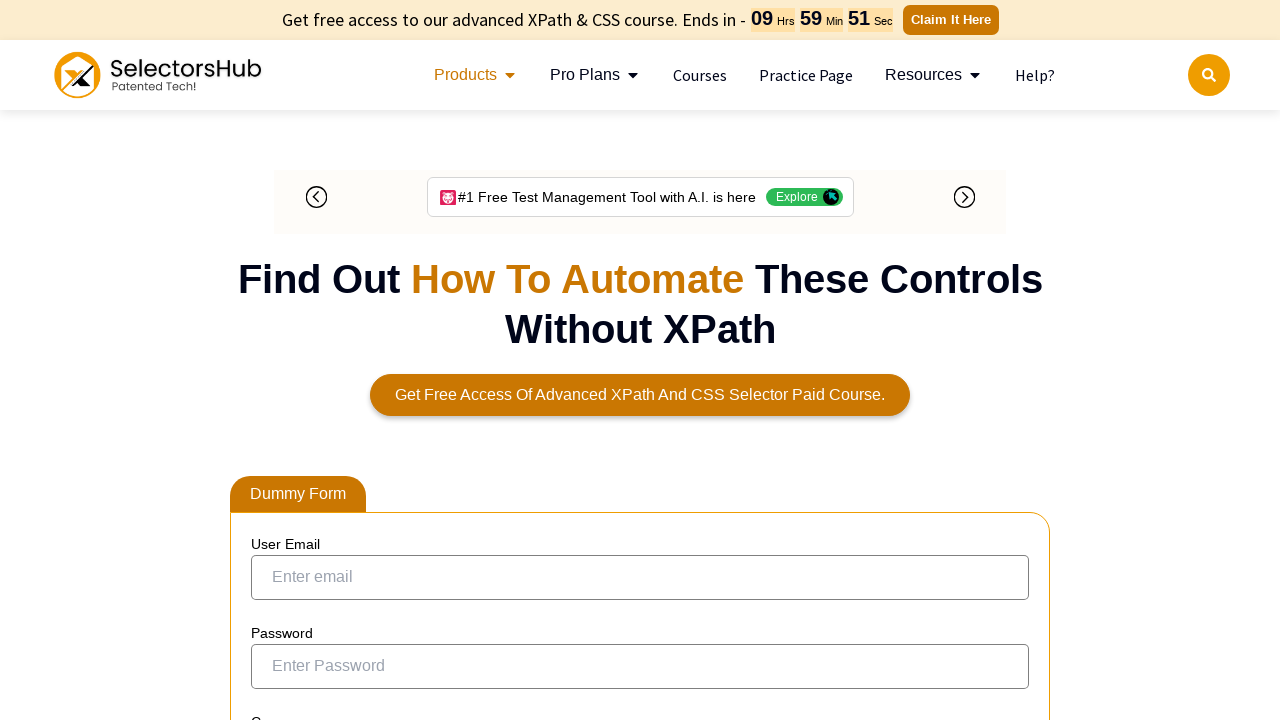

Verified broken link href contains 'selectorhub.com'
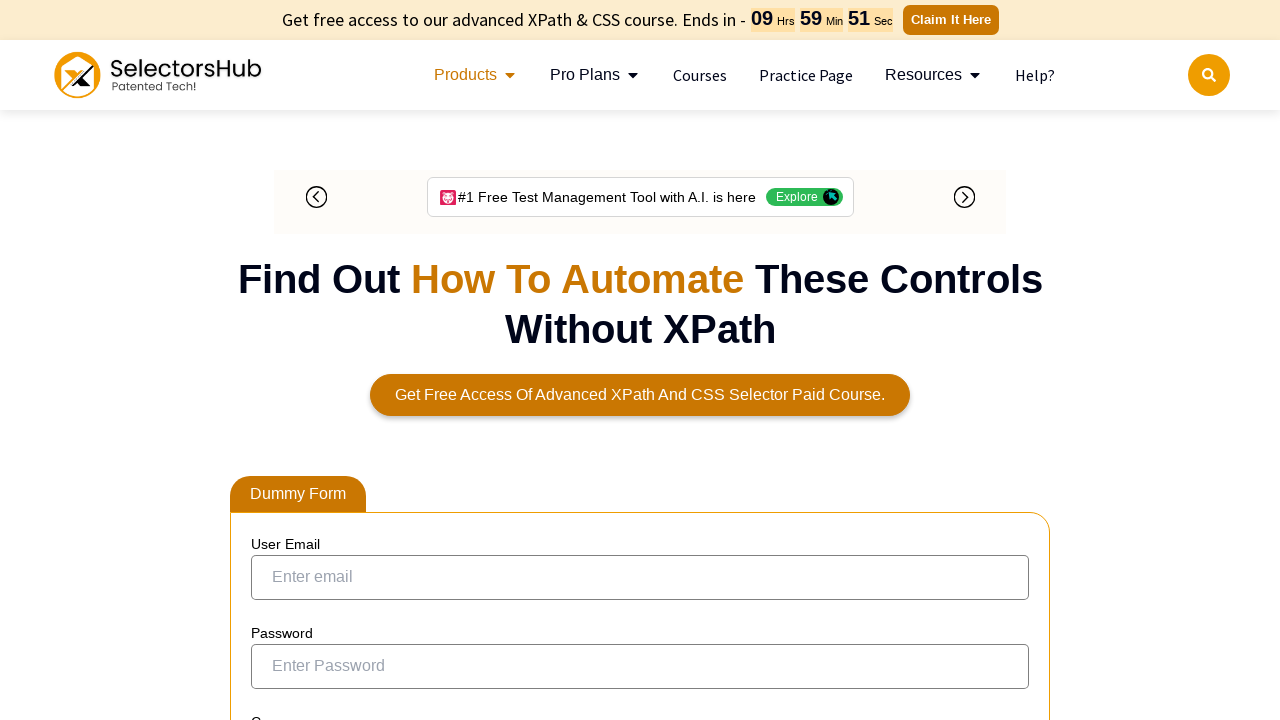

Verified broken link href does not contain 'https://selectorshub.com' - confirming intentionally incorrect URL
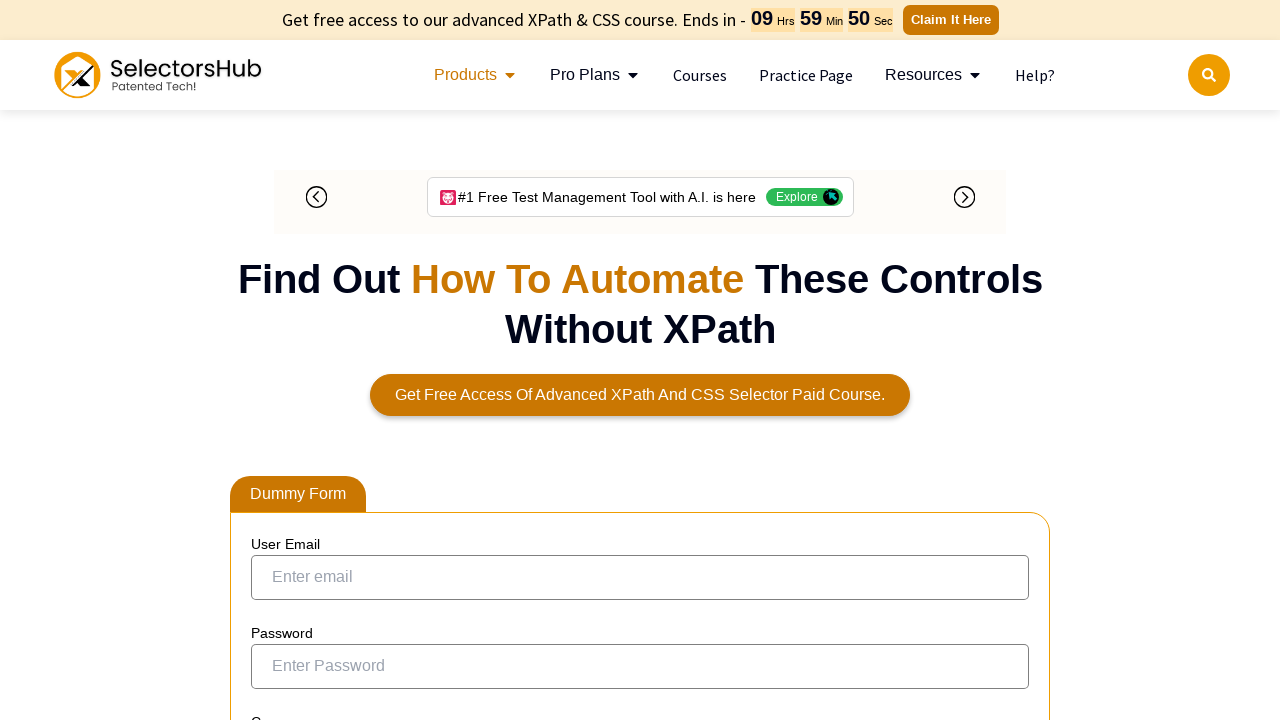

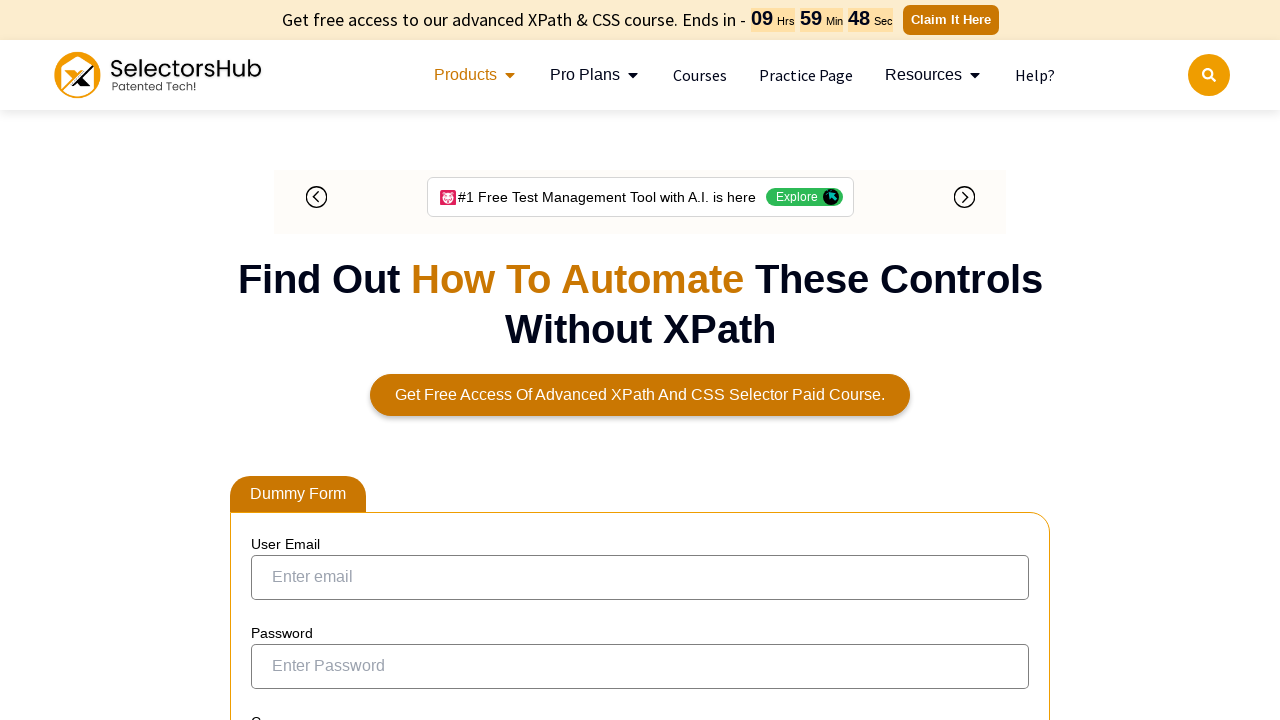